Tests JavaScript prompt dialog by clicking the third alert button, entering text into the prompt, accepting it, and verifying the entered text is displayed

Starting URL: https://testcenter.techproeducation.com/index.php?page=javascript-alerts

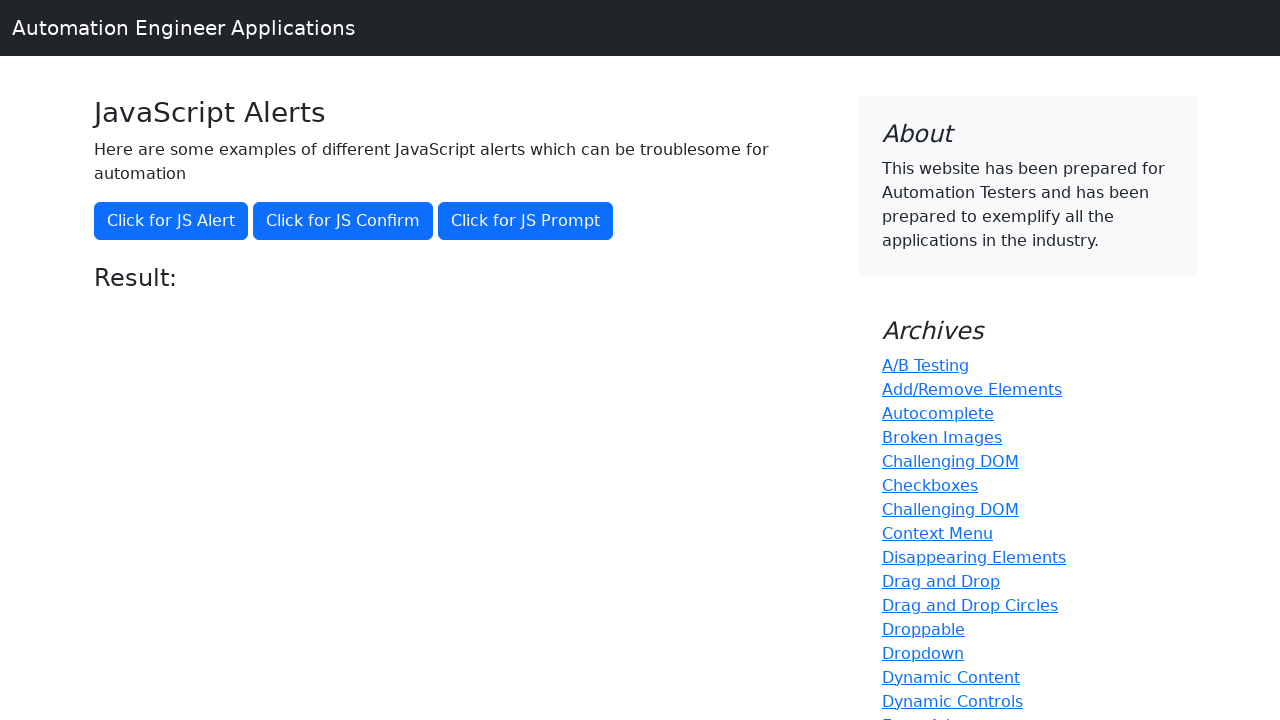

Set up dialog handler to accept prompt with 'Hello World'
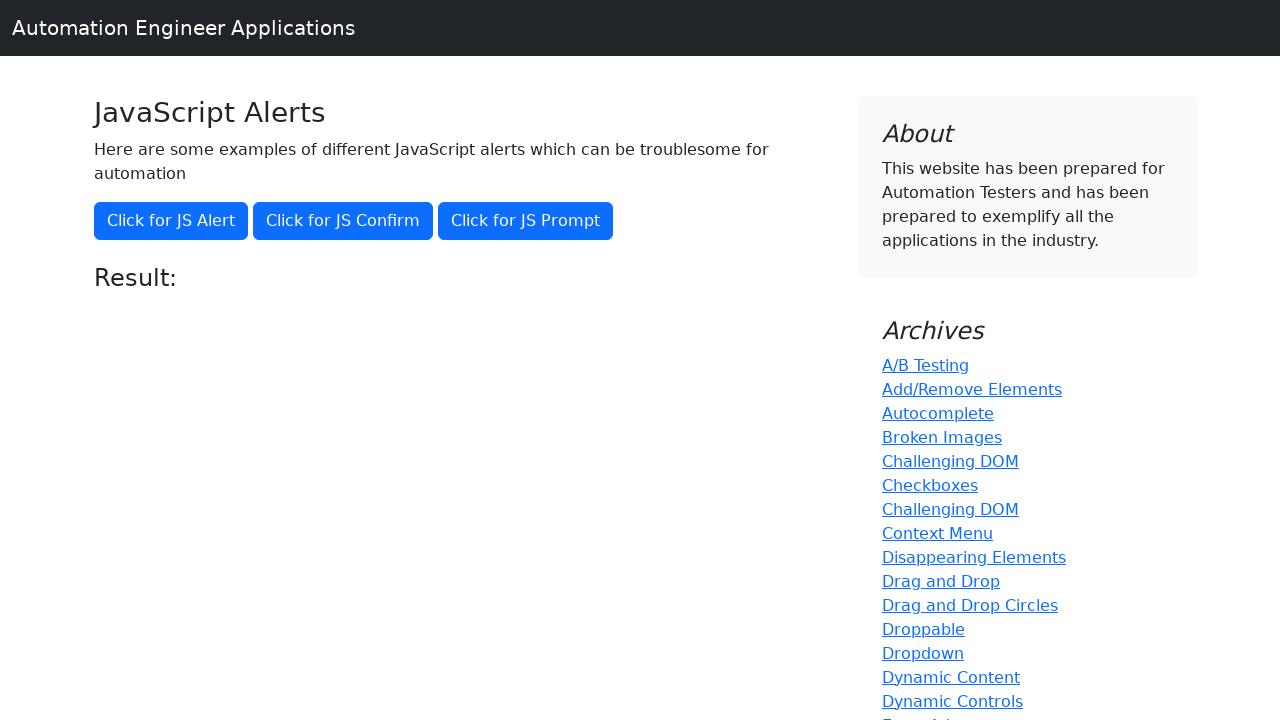

Clicked the JS Prompt button to trigger dialog at (526, 221) on button[onclick='jsPrompt()']
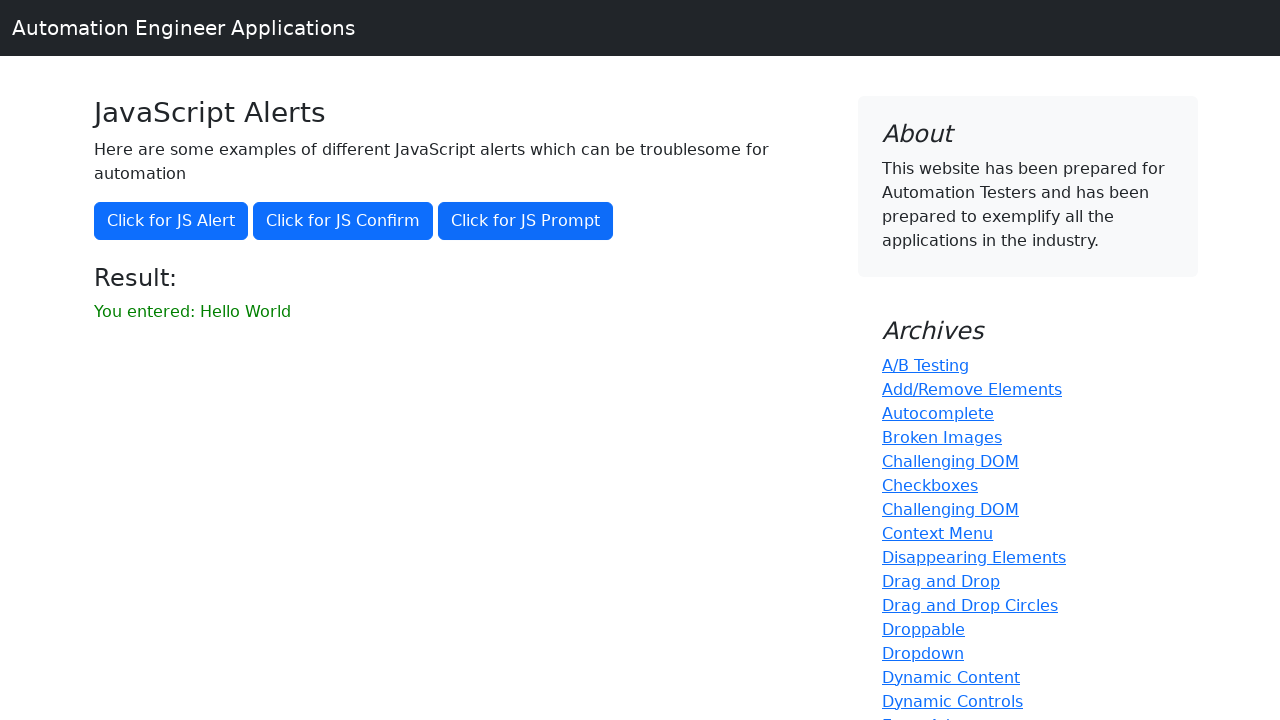

Result message element loaded after prompt was accepted
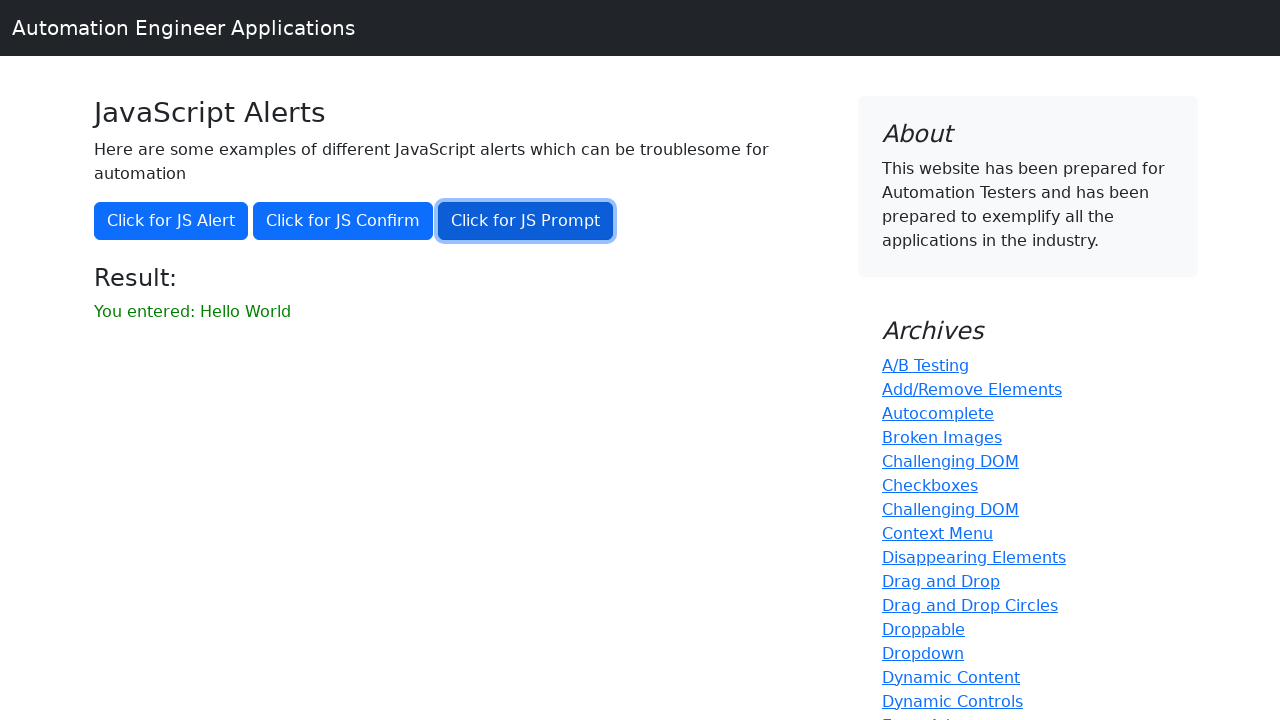

Retrieved result text from page
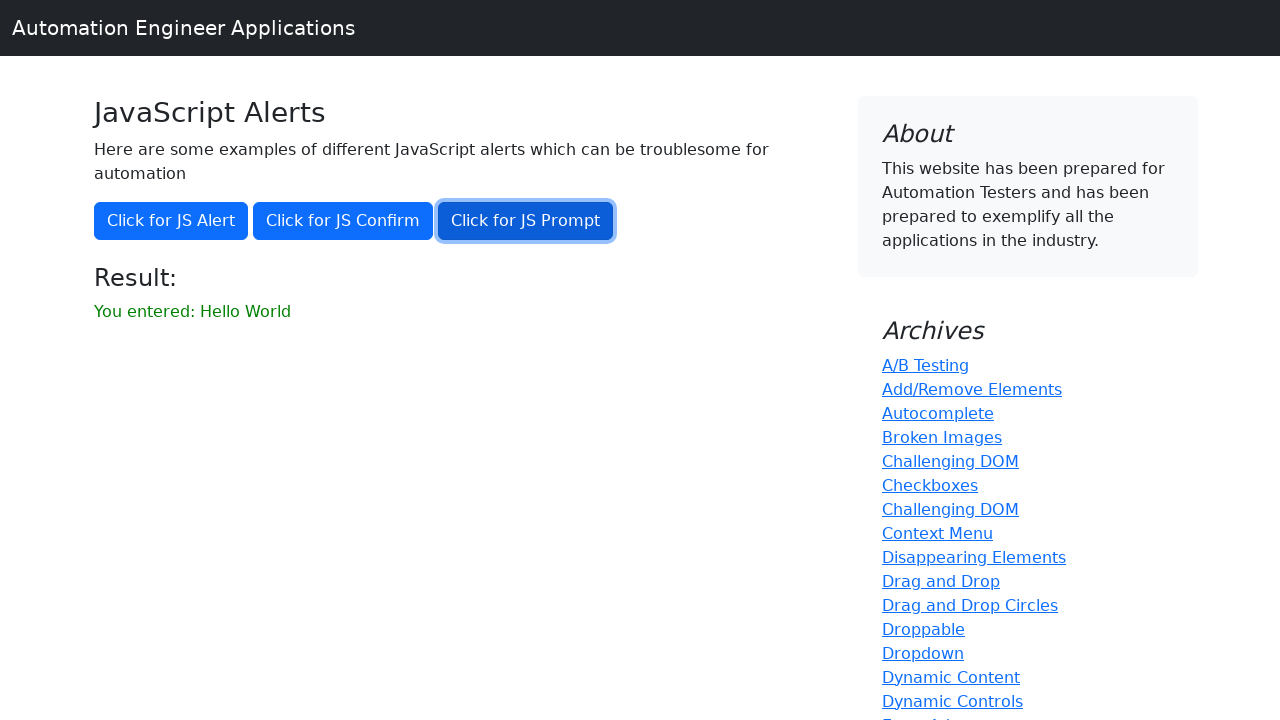

Verified that entered text 'Hello World' is displayed in result message
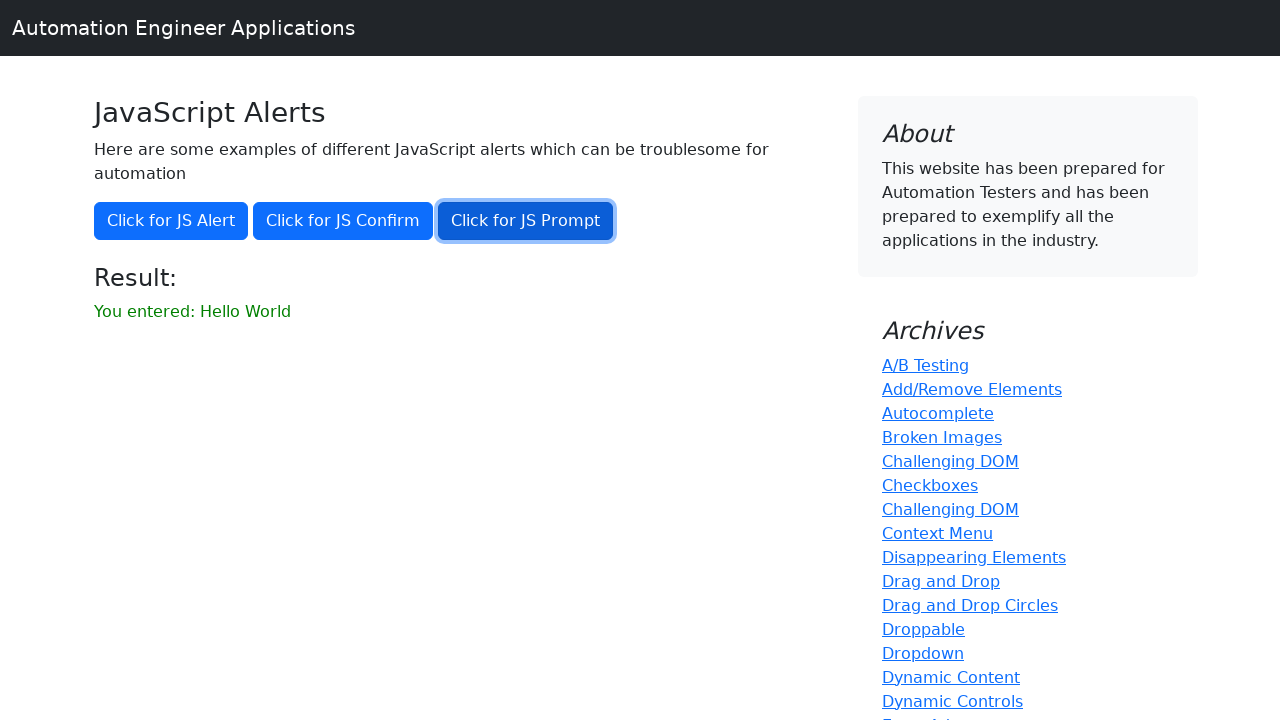

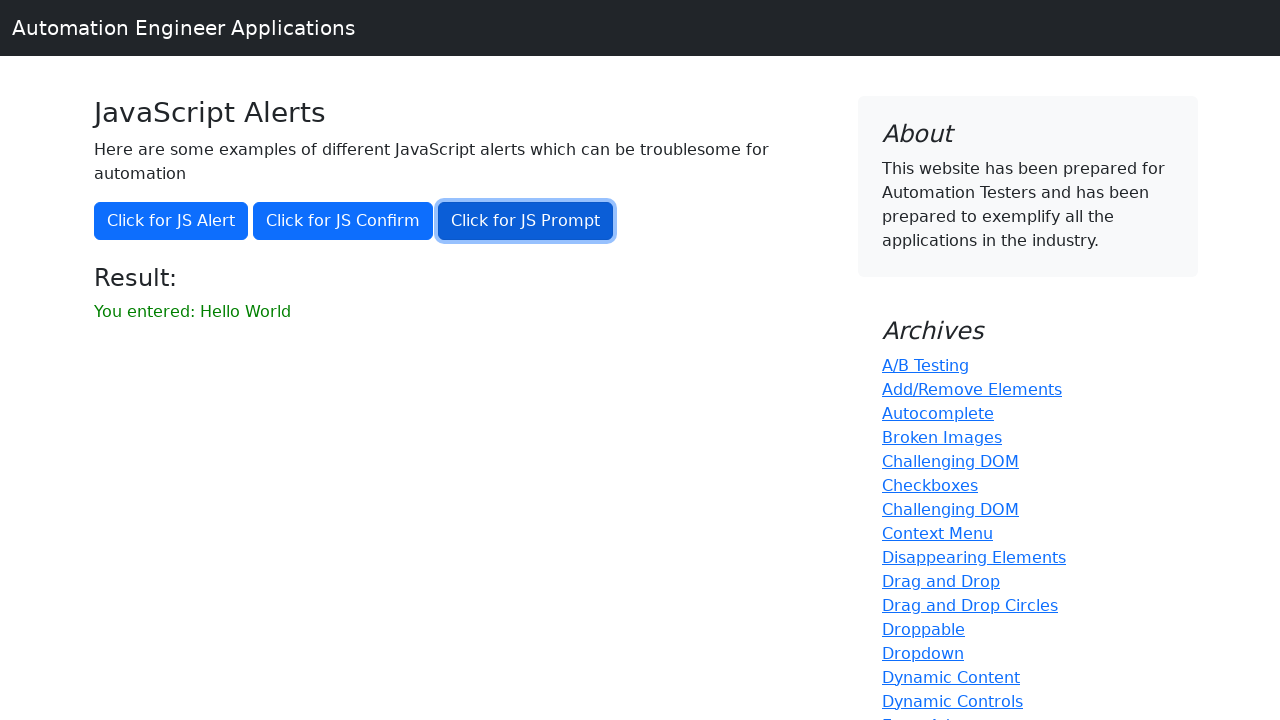